Tests dropdown selection using Selenium's Select helper by selecting an option by visible text

Starting URL: https://the-internet.herokuapp.com/dropdown

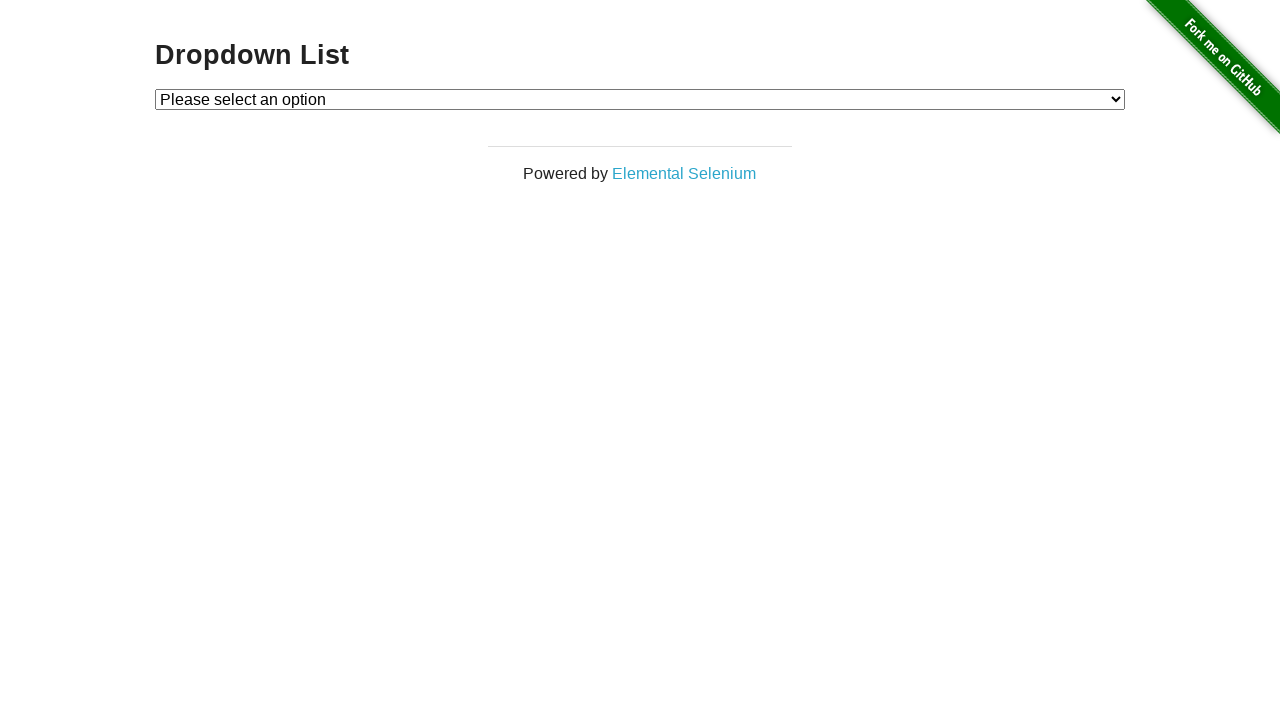

Waited for dropdown to load at https://the-internet.herokuapp.com/dropdown
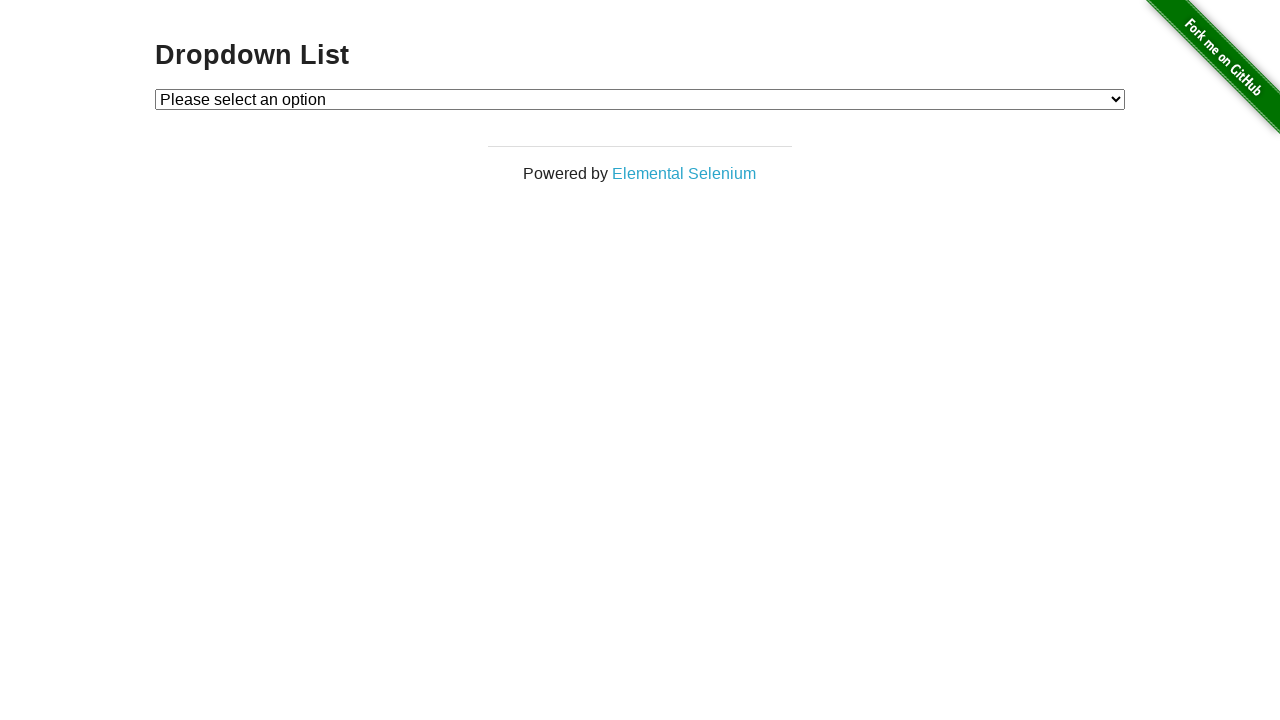

Selected 'Option 1' from dropdown using visible text on #dropdown
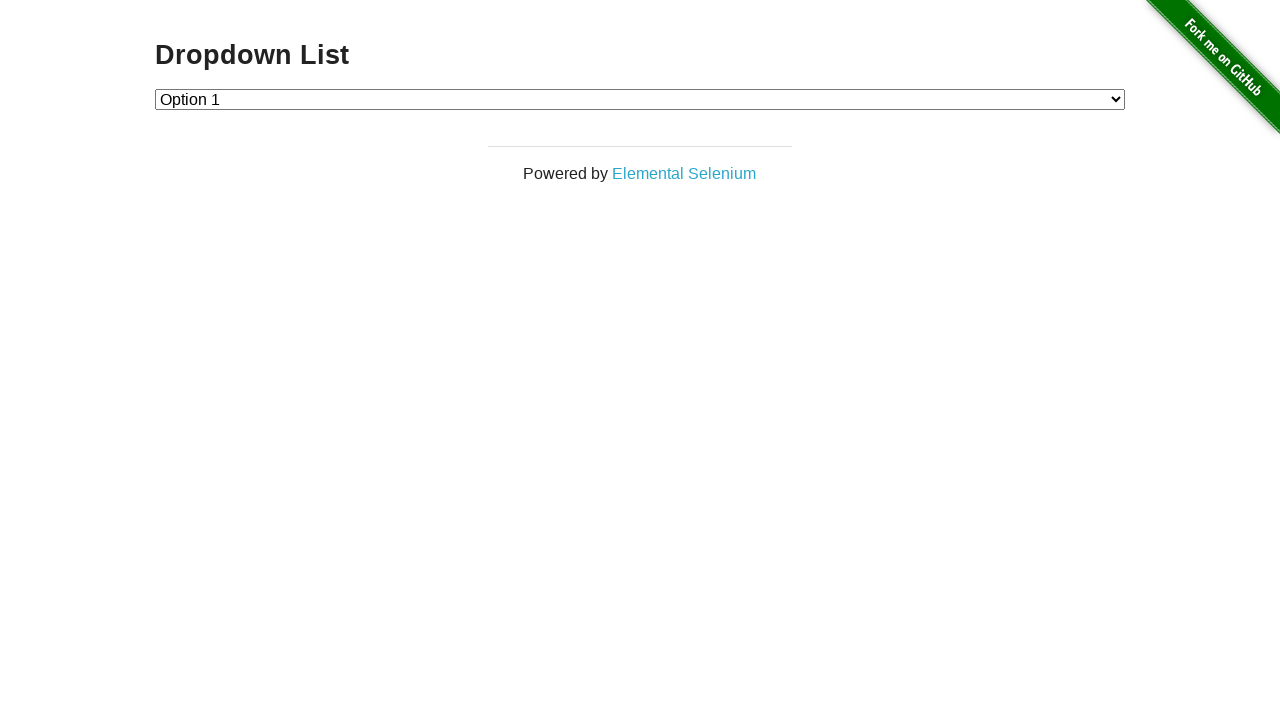

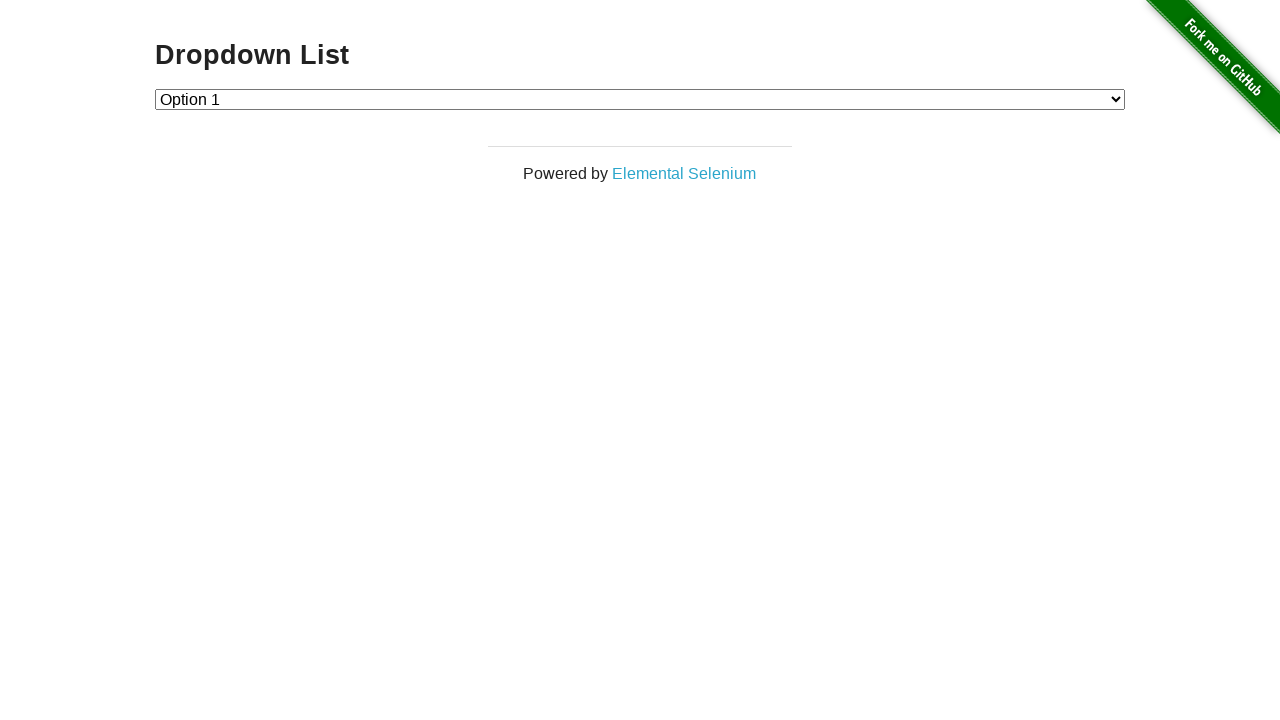